Tests multiple window handling by navigating to Gmail, clicking the Privacy link to open a new window, switching to the new window, and then clicking the Terms of Service link.

Starting URL: https://gmail.com

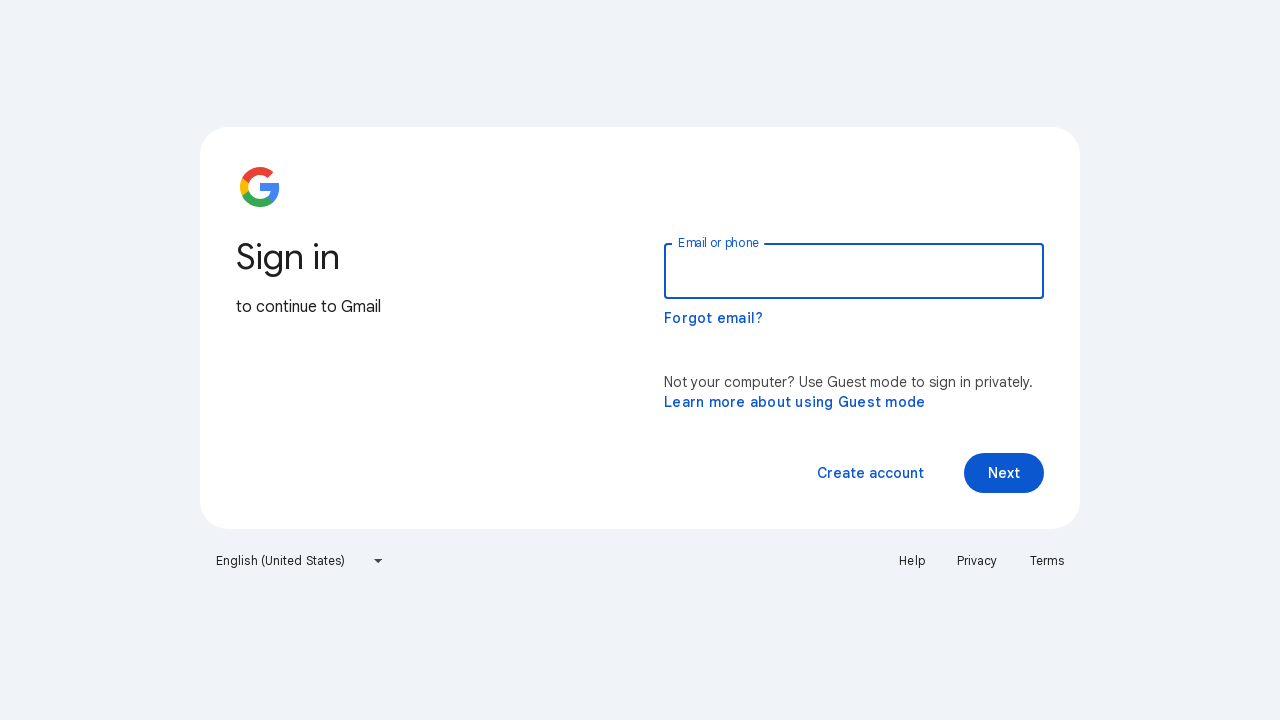

Clicked Privacy link which opened a new window at (977, 561) on text=Privacy
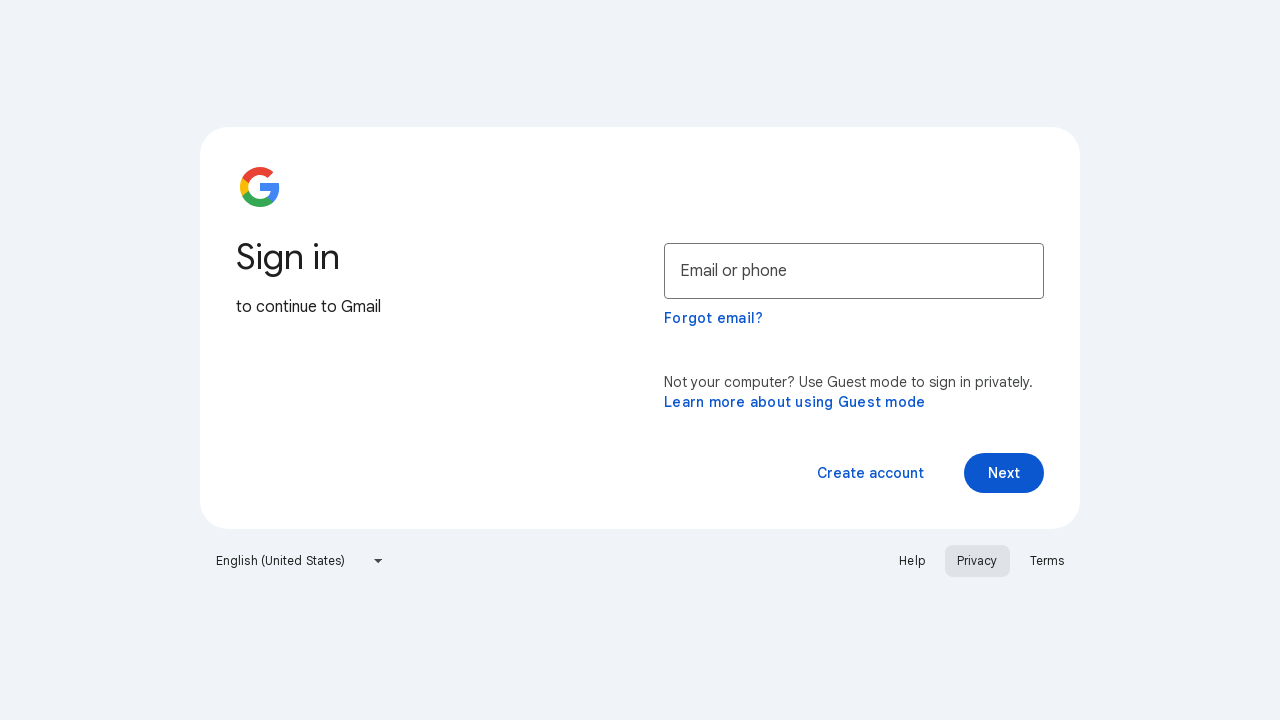

Retrieved the new page object from the opened window
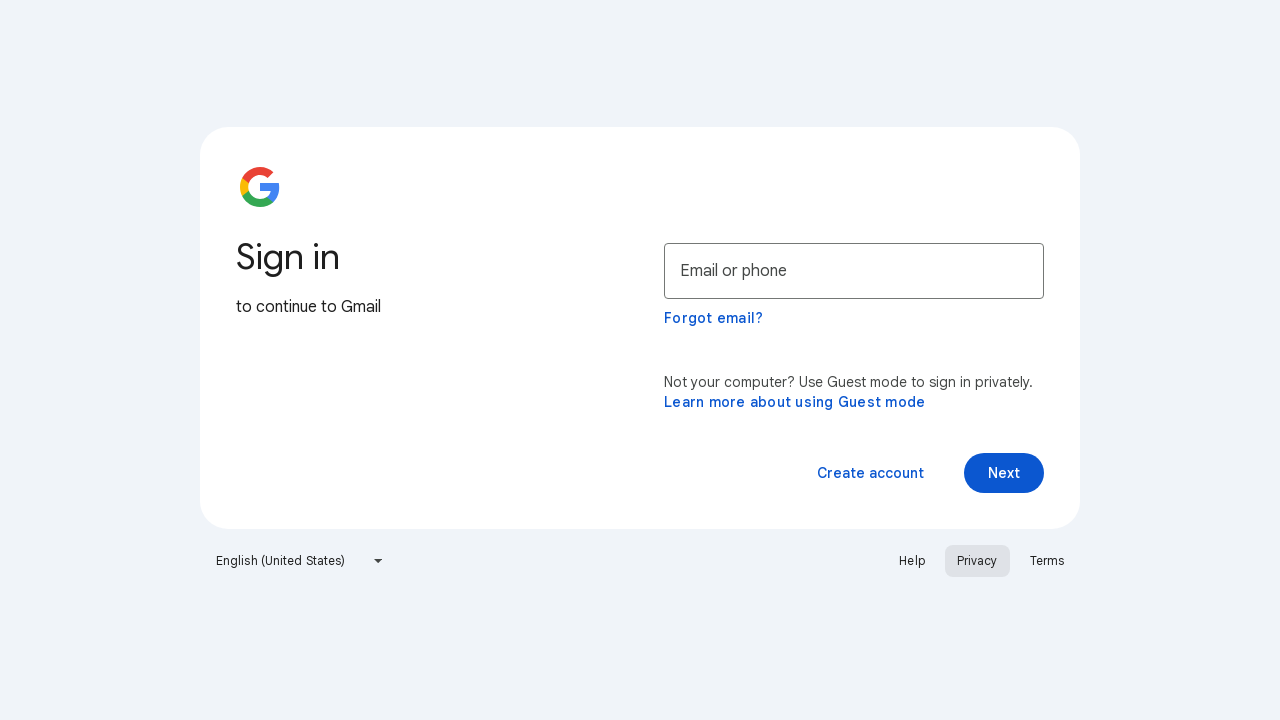

New page finished loading
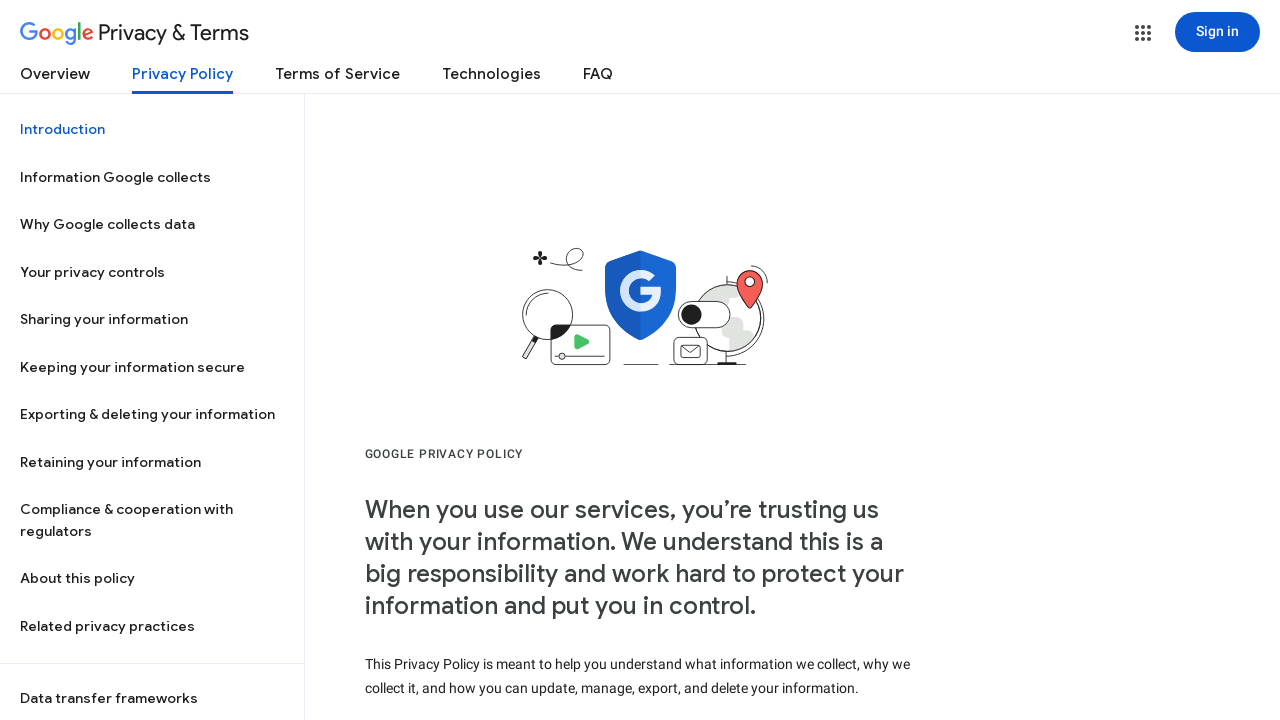

Clicked Terms of Service link in the new window at (338, 78) on text=Terms of Service
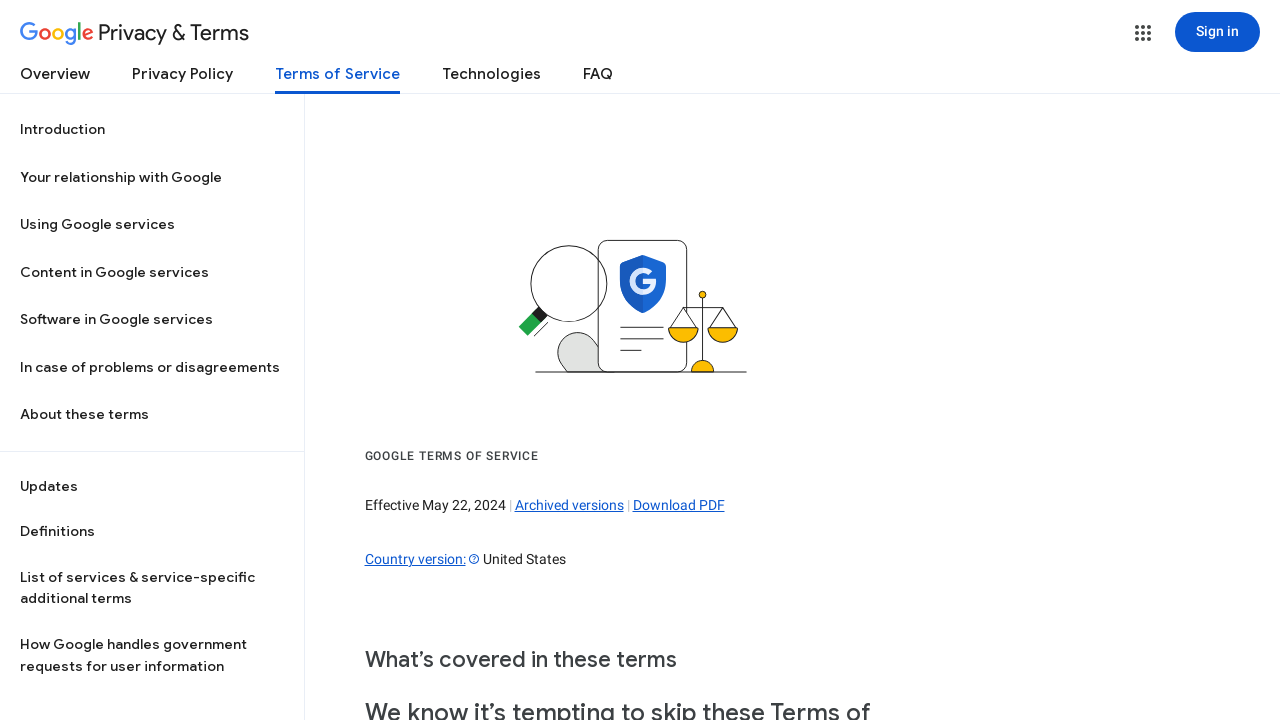

Terms of Service page finished loading
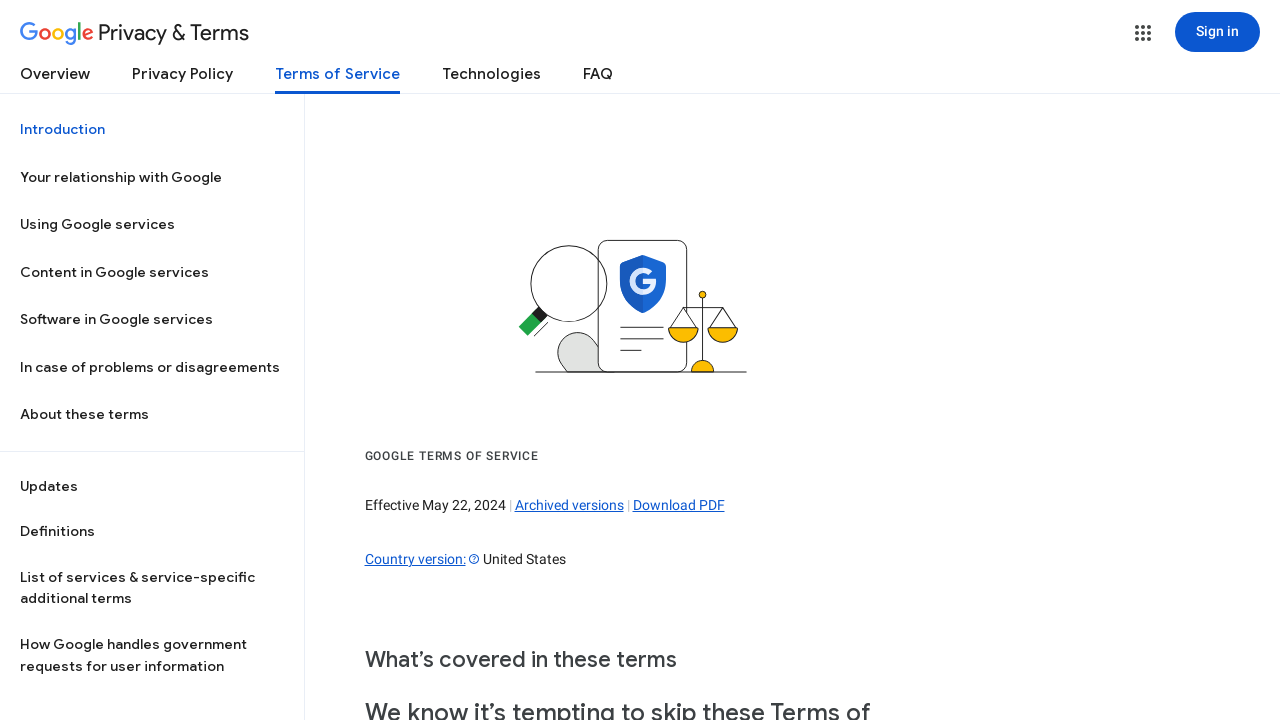

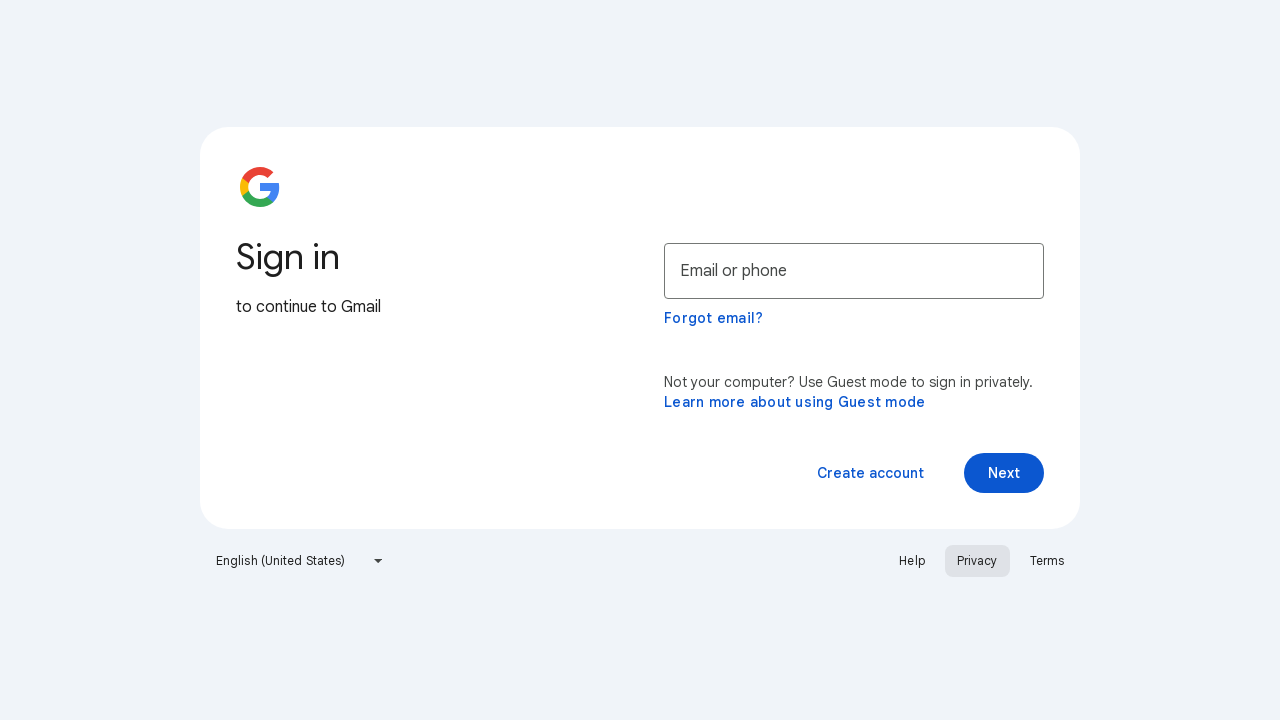